Tests browser navigation functionality including navigating to different pages, going back/forward in history, and refreshing the page on a hotel booking website.

Starting URL: https://101hotels.com

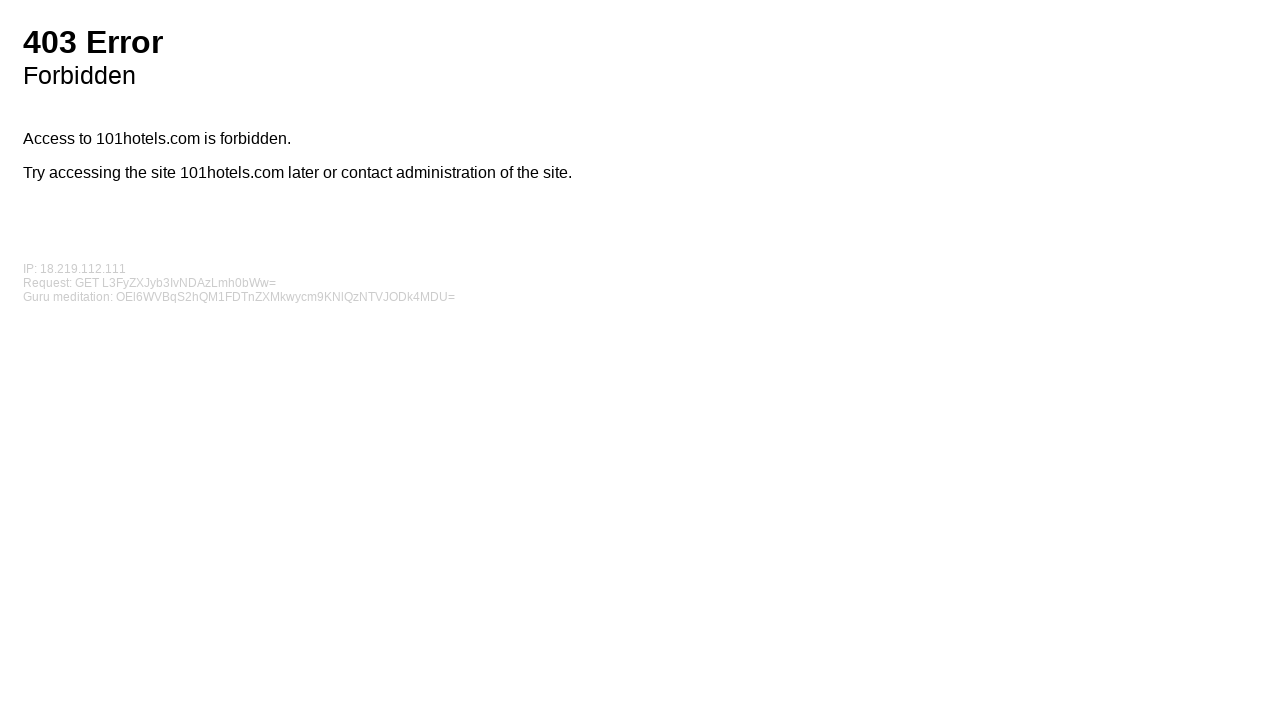

Navigated to Moscow hotels page at https://101hotels.com/main/cities/moskva
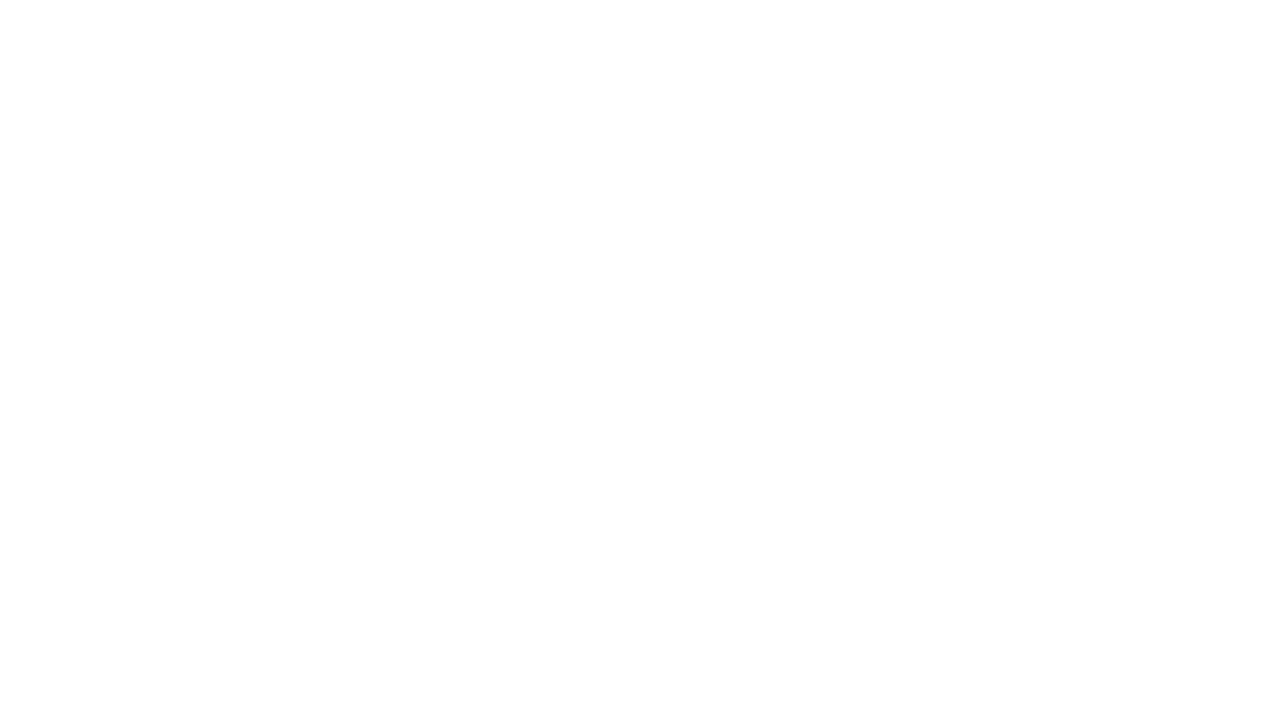

Navigated back in browser history (first back)
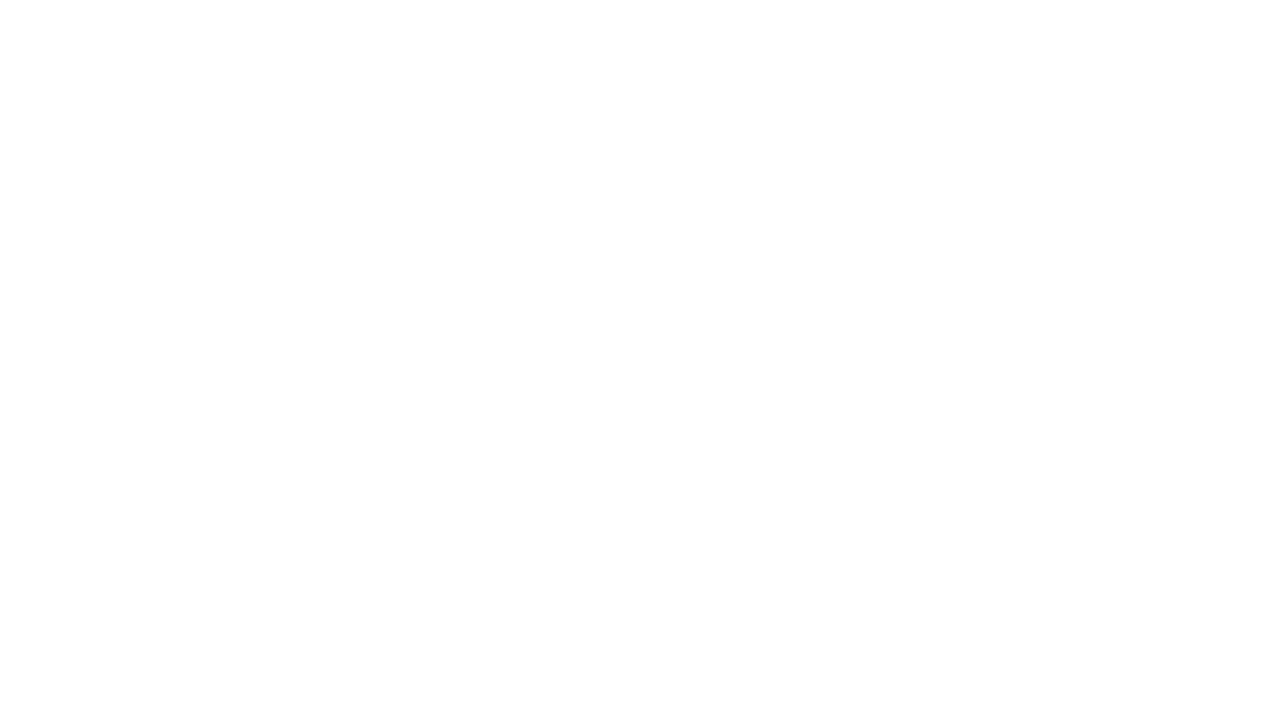

Navigated back in browser history (second back)
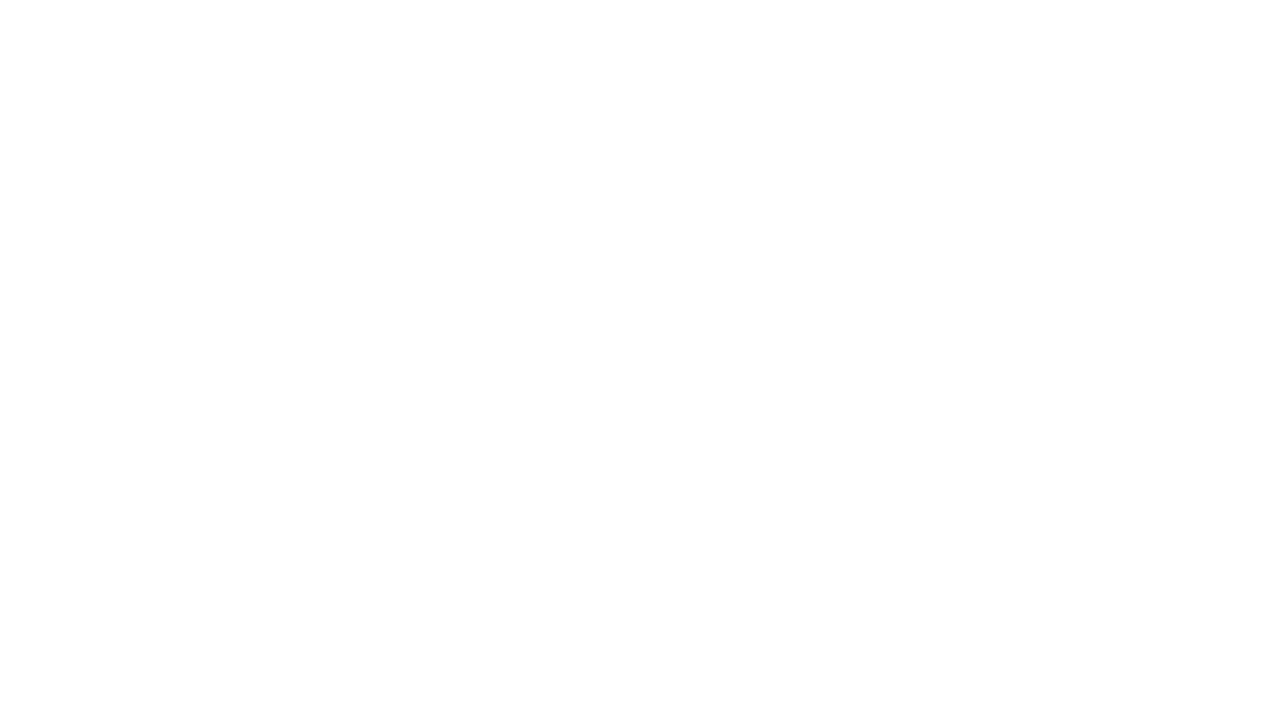

Refreshed the current page
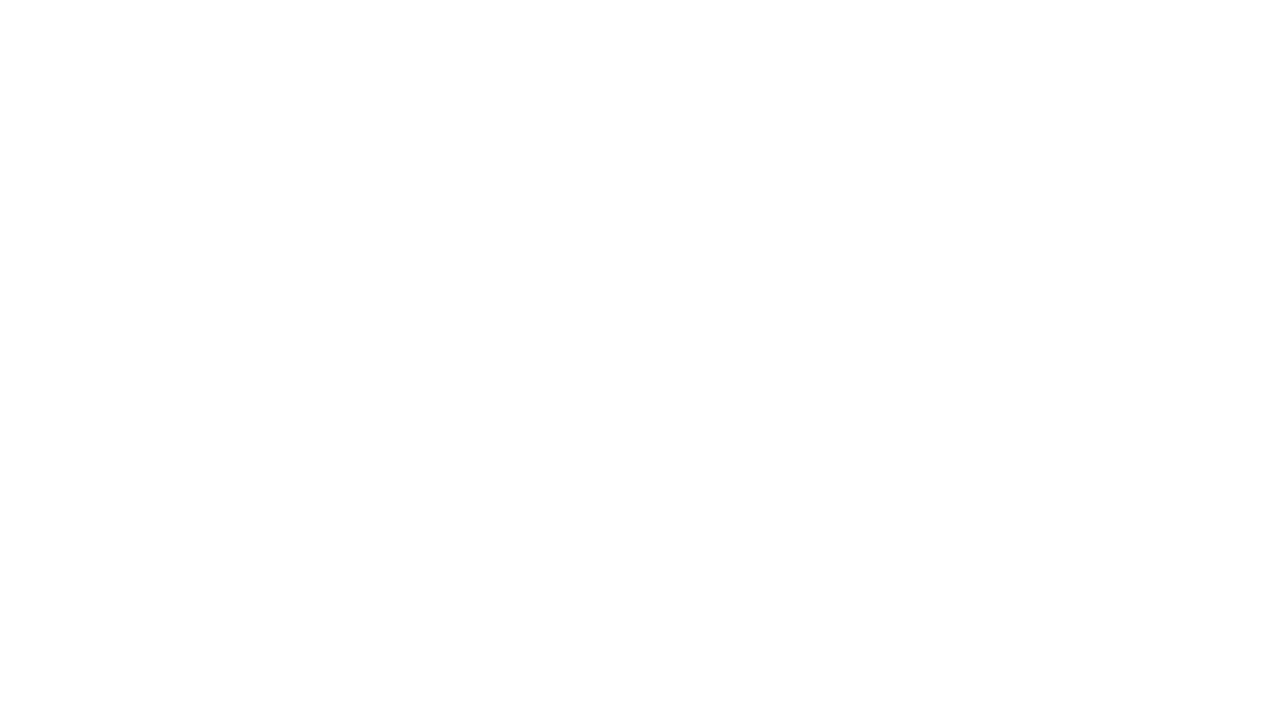

Navigated forward in browser history
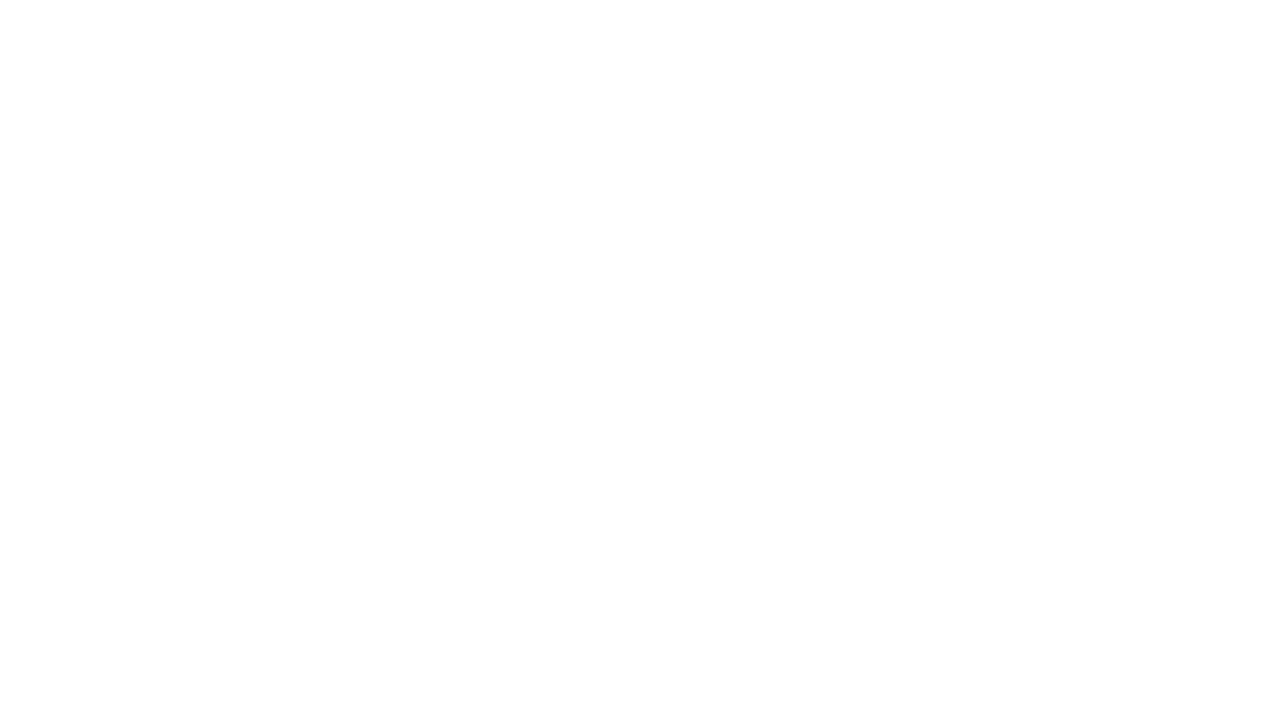

Page load completed and URL navigation verified
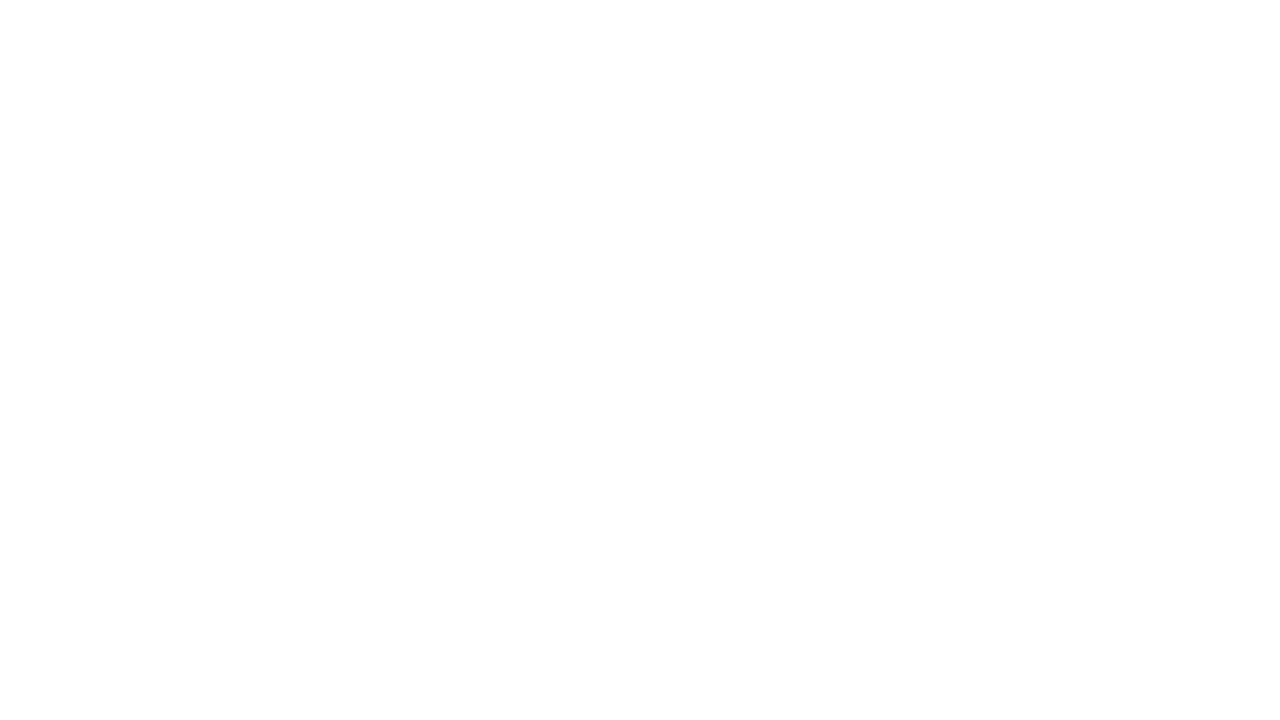

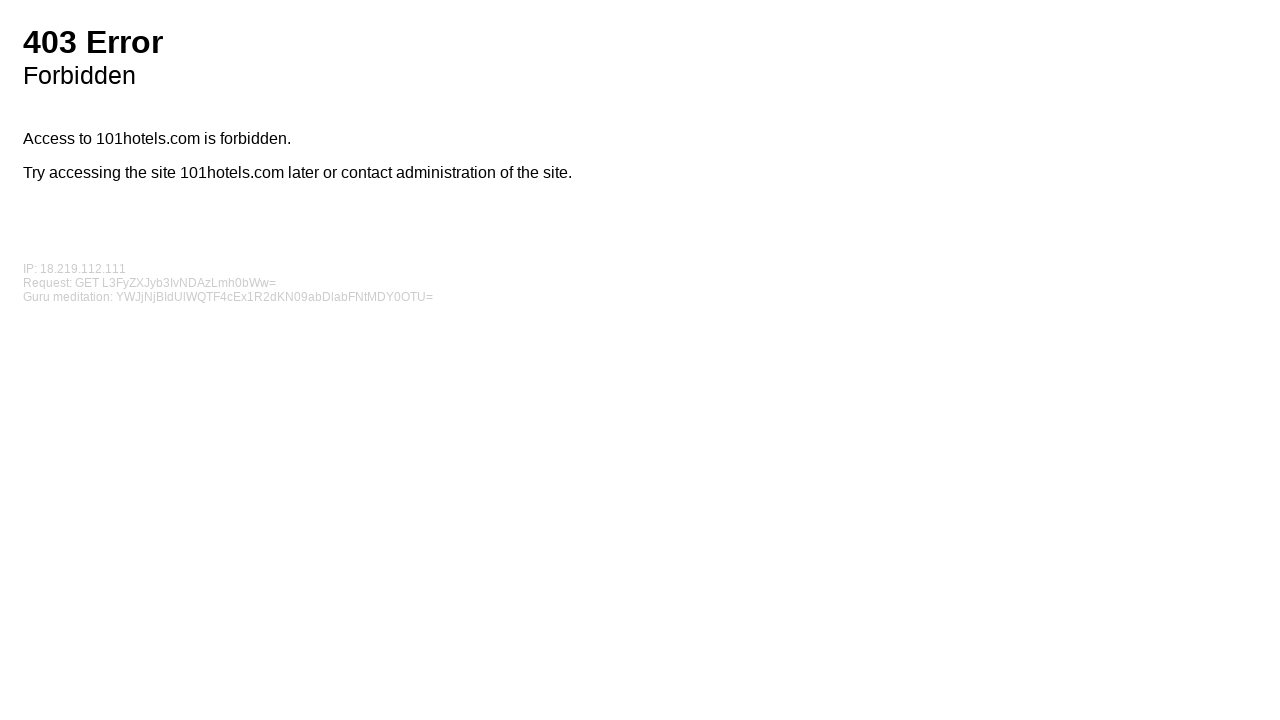